Navigates to an Angular demo application and clicks the primary button while monitoring network activity

Starting URL: https://rahulshettyacademy.com/angularAppdemo/

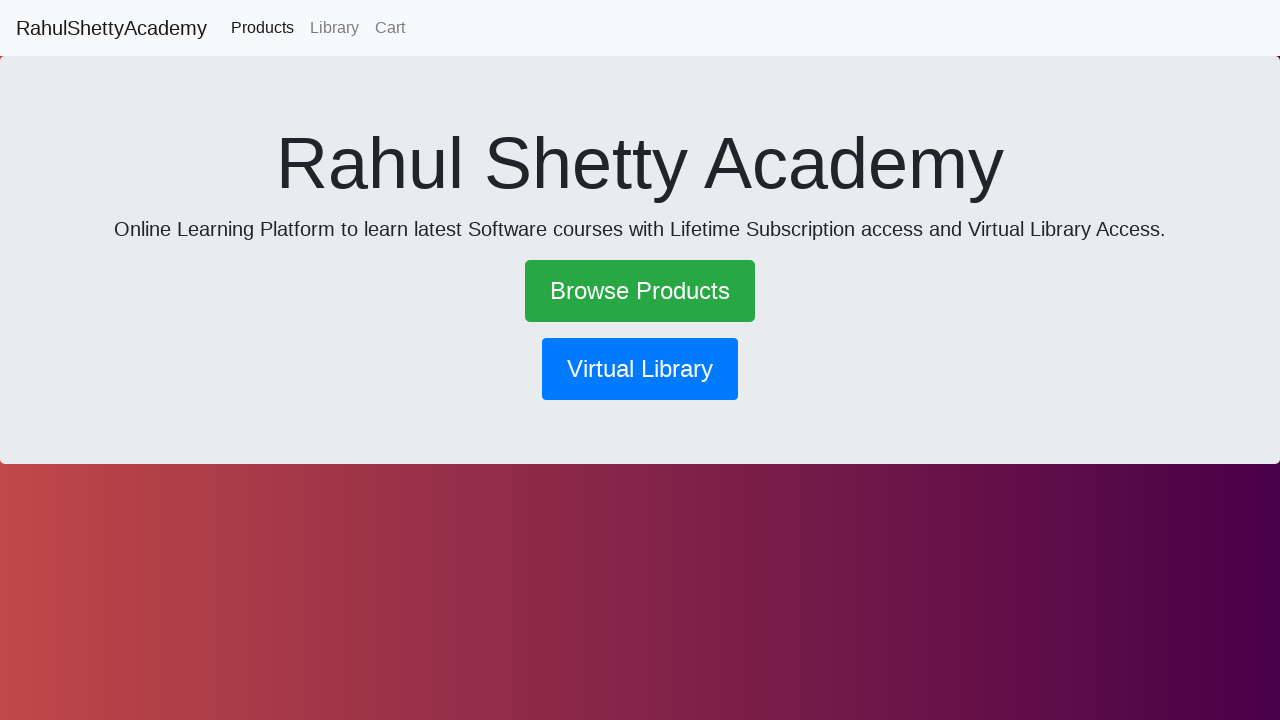

Navigated to Angular demo application
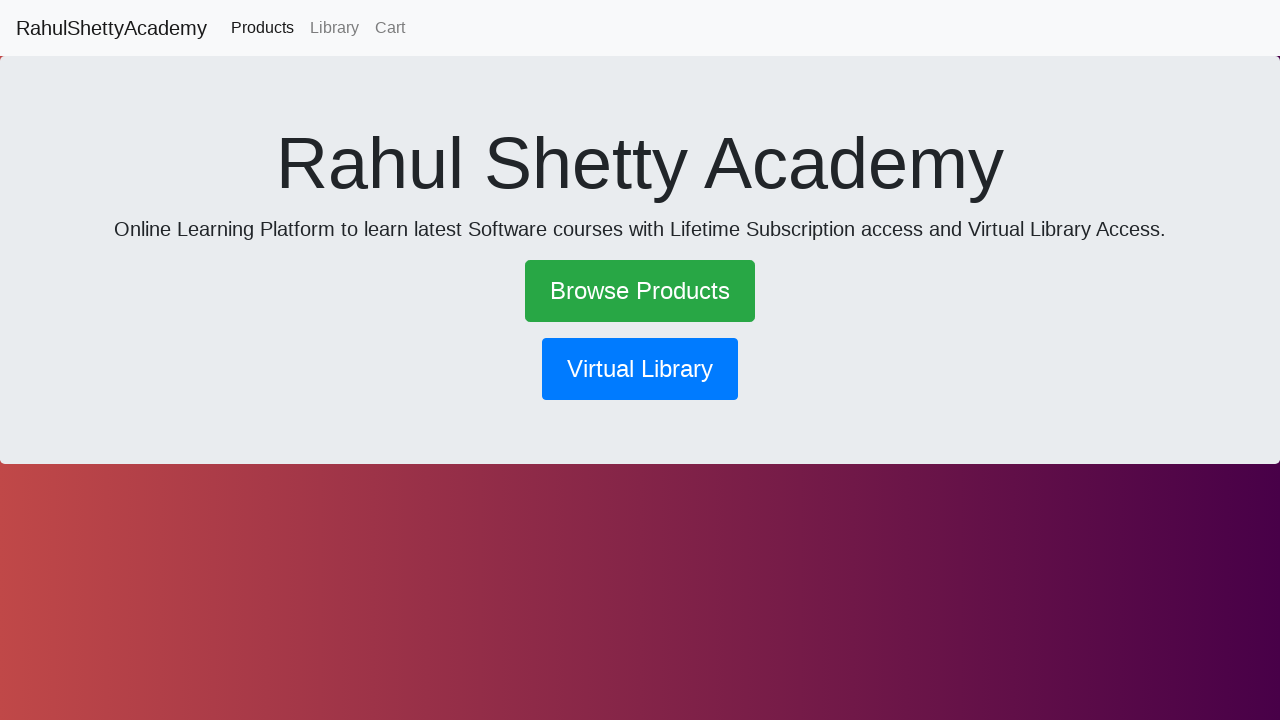

Clicked the primary button at (640, 369) on .btn-primary
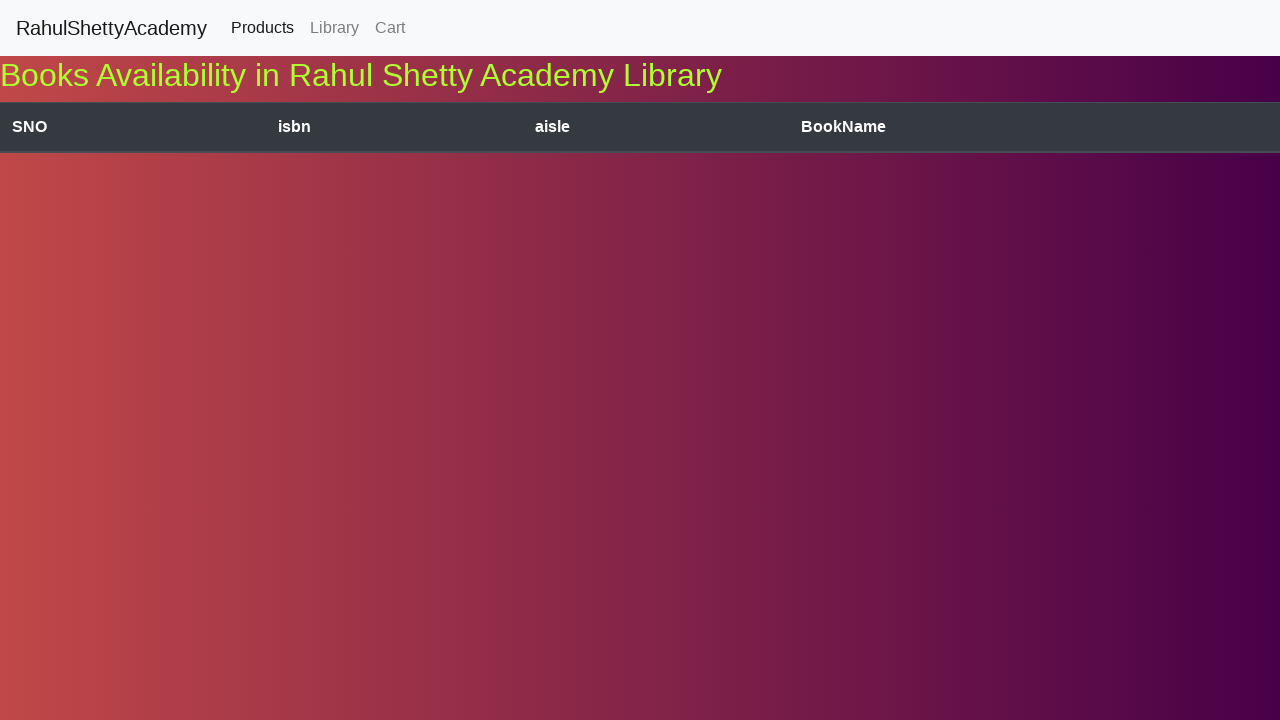

Waited 3 seconds for page updates after button click
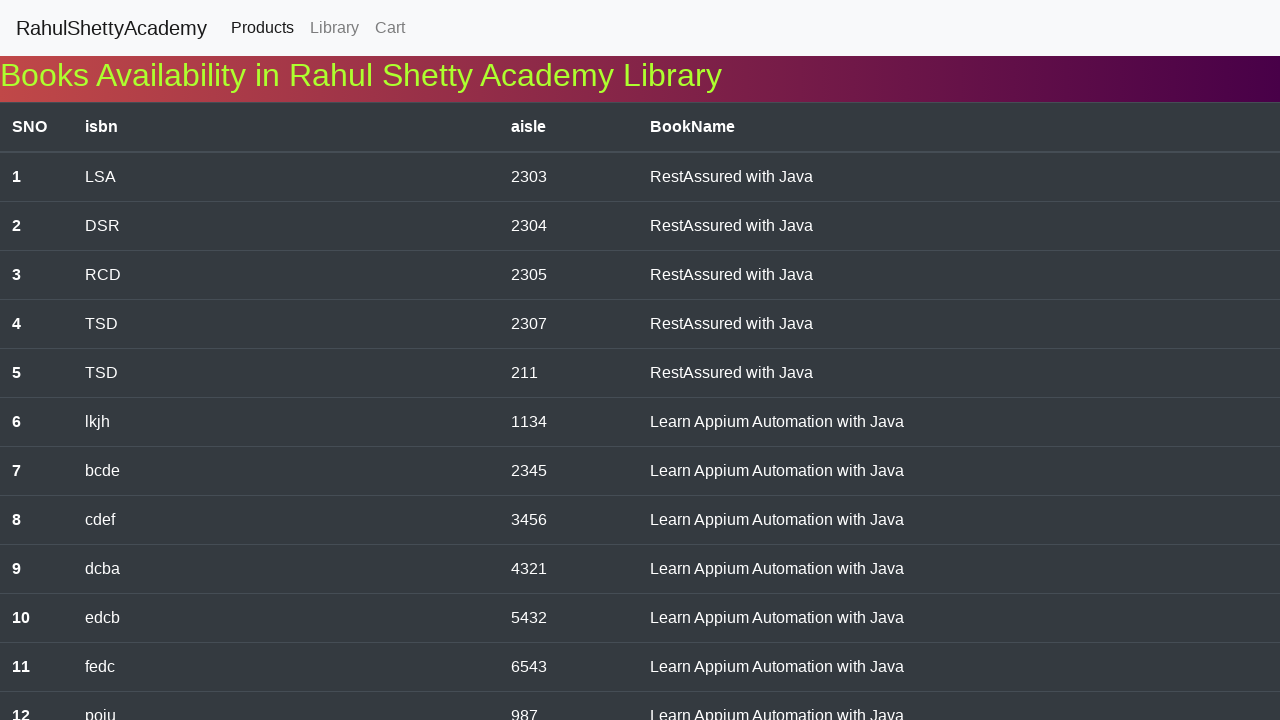

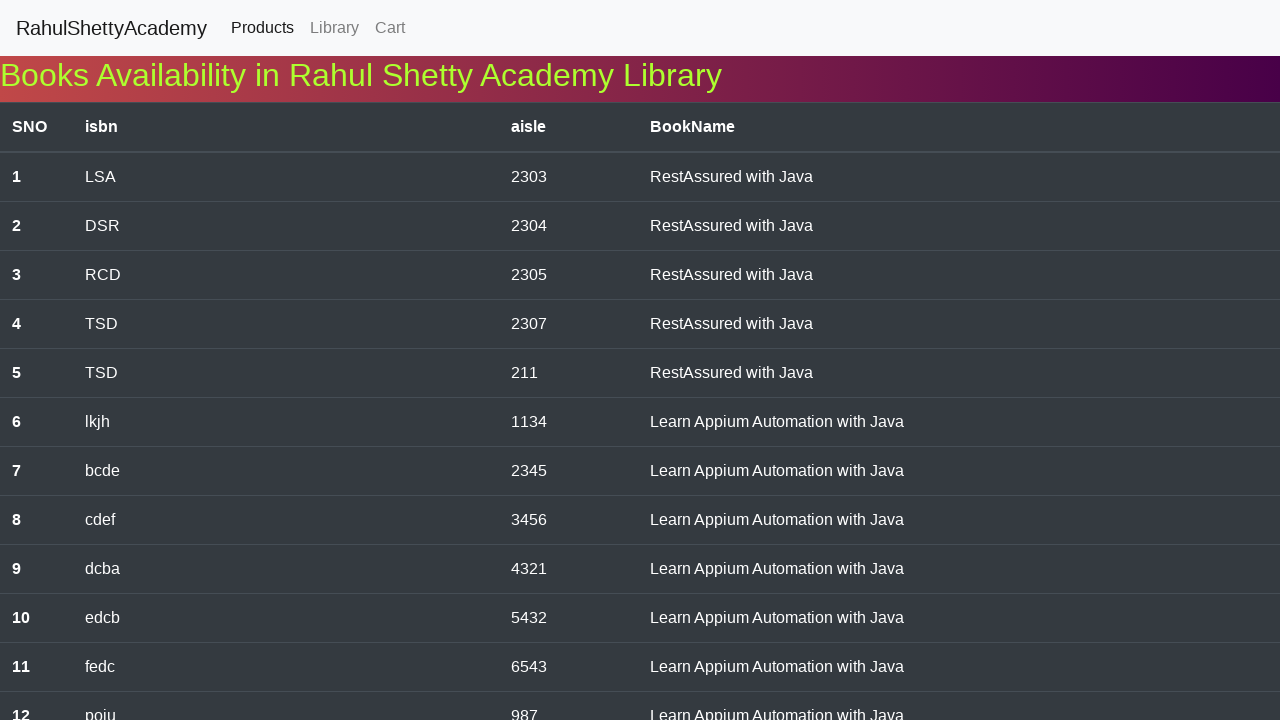